Retrieves a value from an element attribute, performs a mathematical calculation, fills the result in a form, selects checkboxes and radio buttons, then submits the form

Starting URL: https://suninjuly.github.io/get_attribute.html

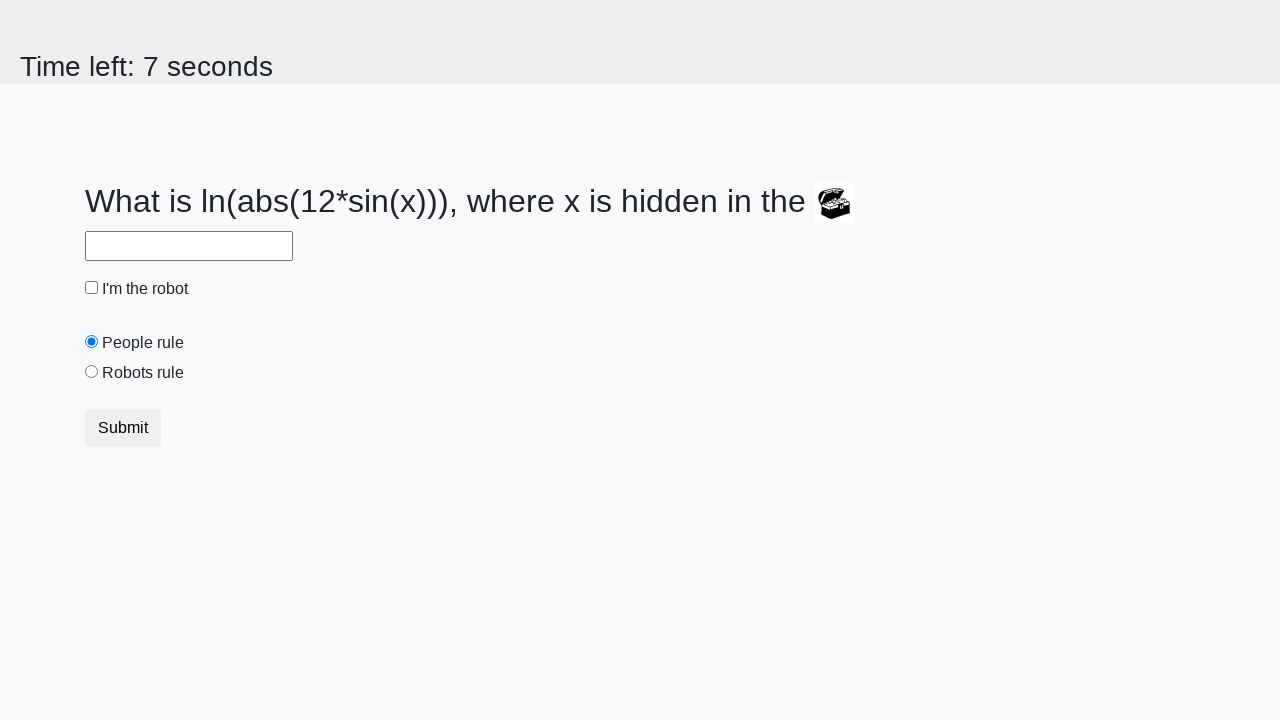

Retrieved treasure value from element attribute
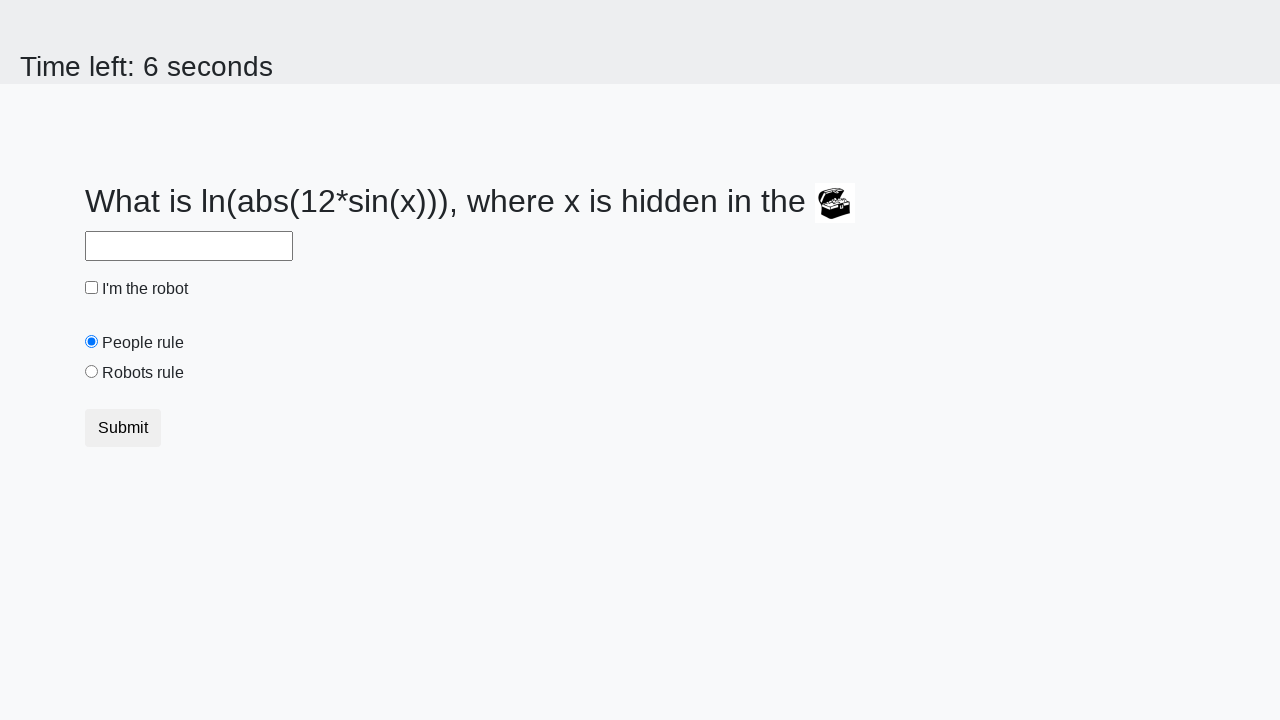

Calculated mathematical result from treasure value
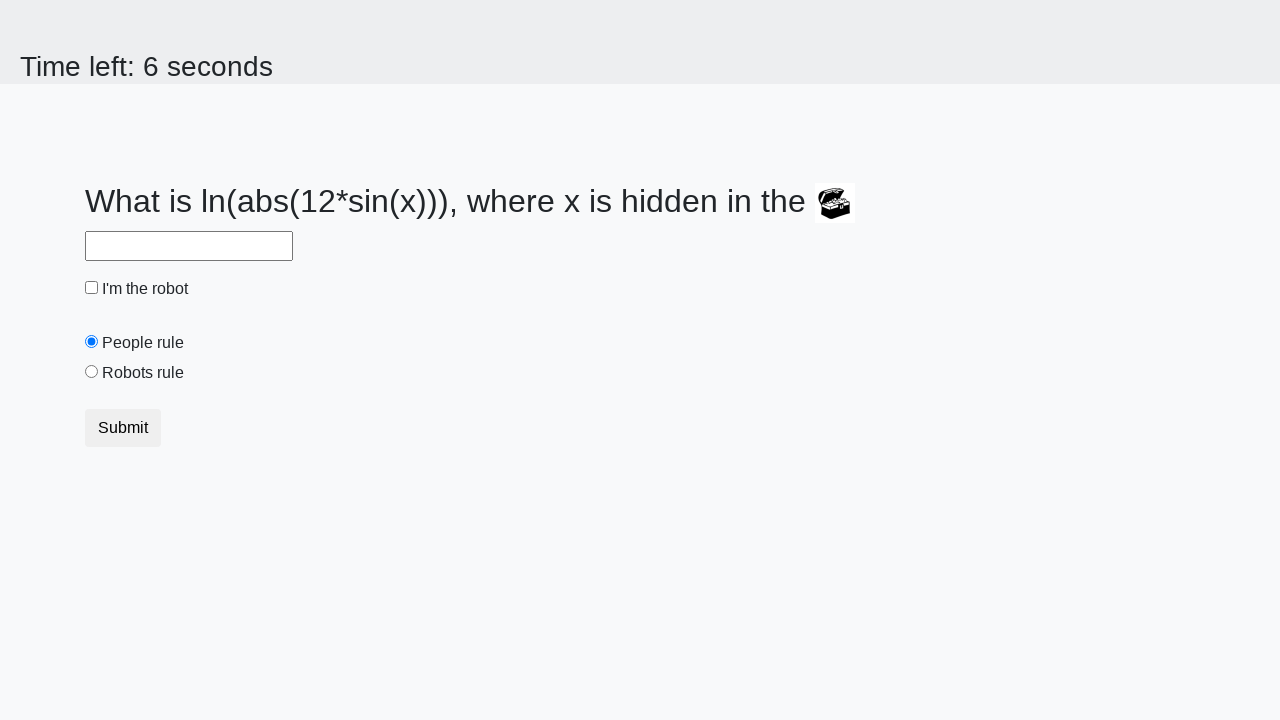

Filled answer field with calculated result on #answer
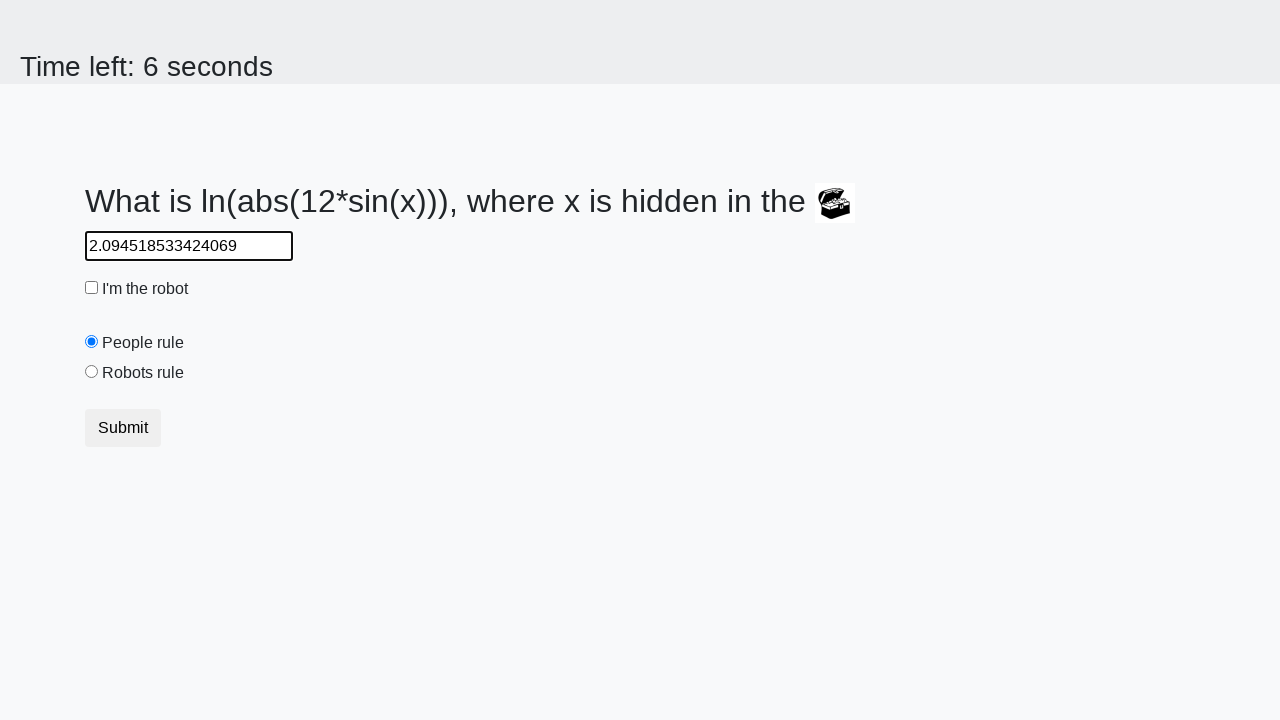

Clicked robot checkbox to select it at (92, 288) on #robotCheckbox
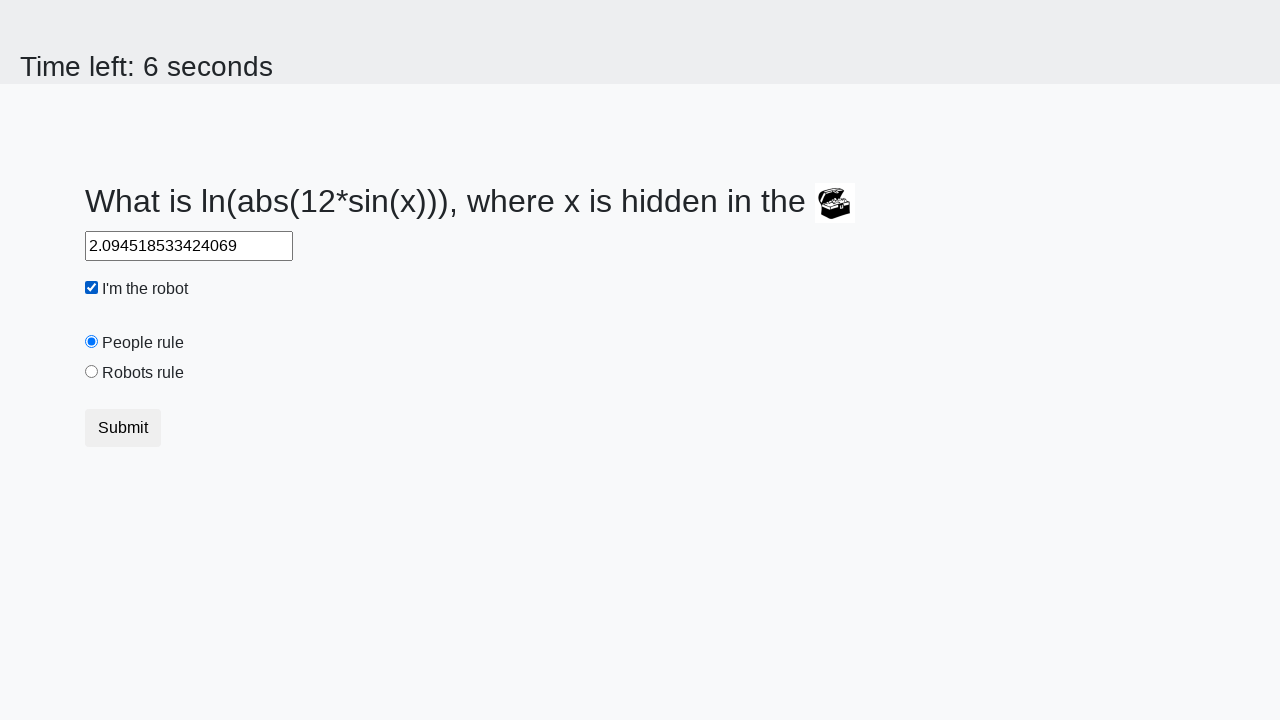

Selected robots rule radio button at (92, 372) on #robotsRule
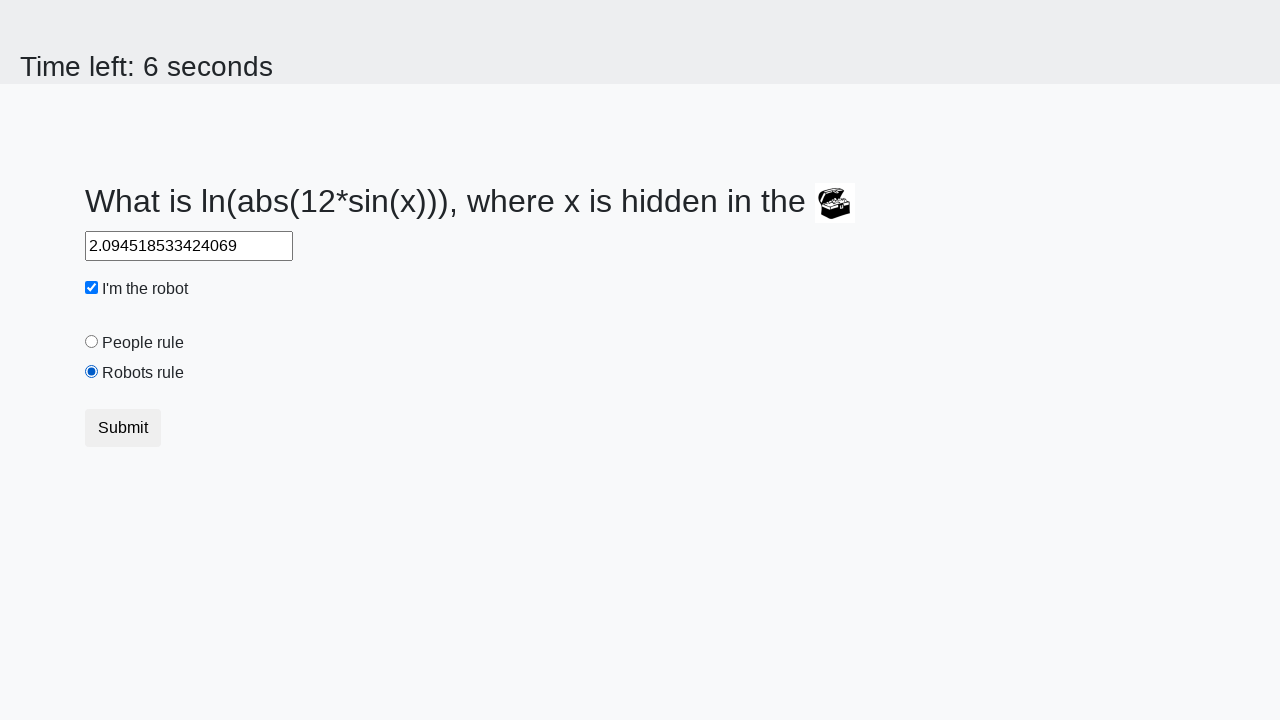

Clicked Submit button to submit the form at (123, 428) on button:has-text('Submit')
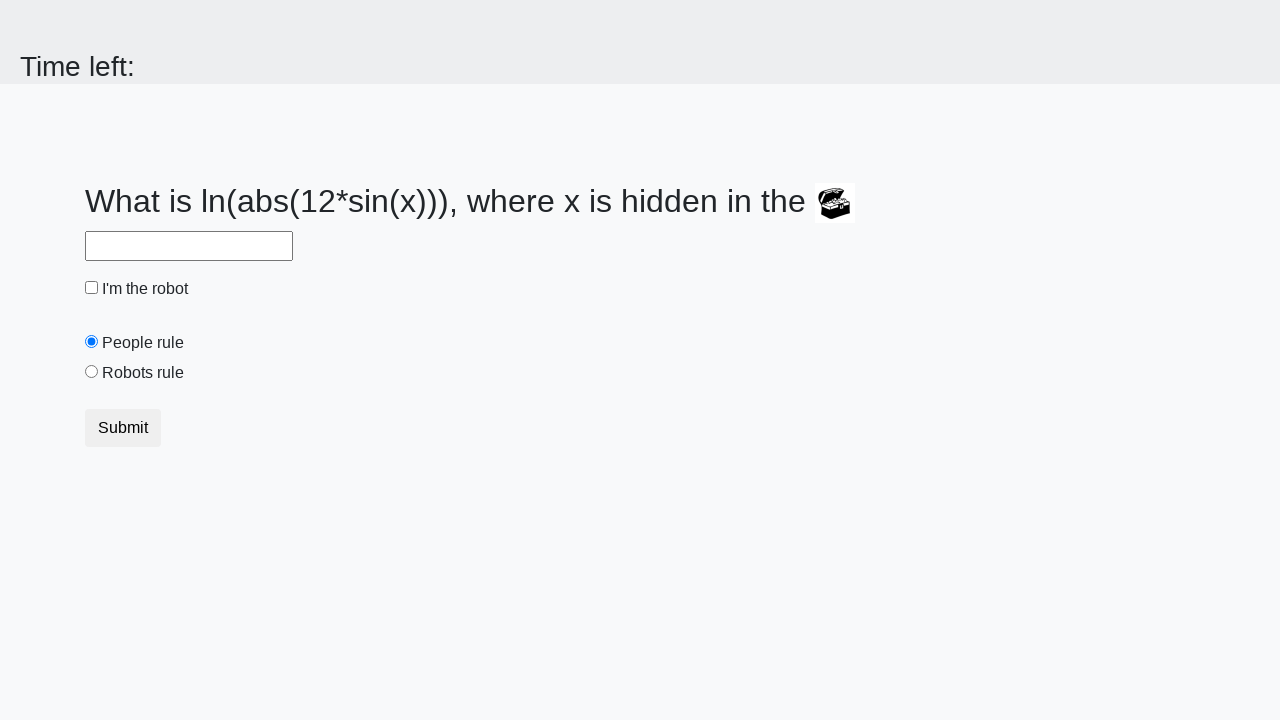

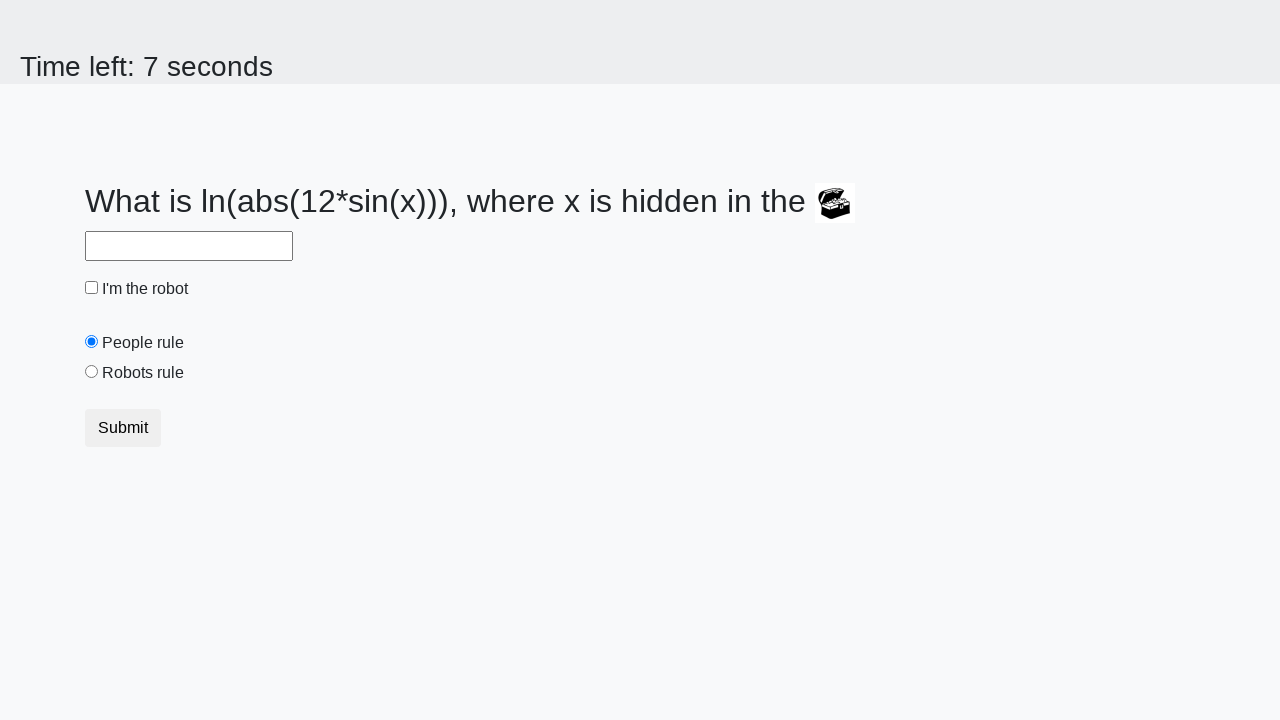